Tests radio button interaction by checking its state properties and clicking to select it

Starting URL: http://syntaxprojects.com/basic-radiobutton-demo.php

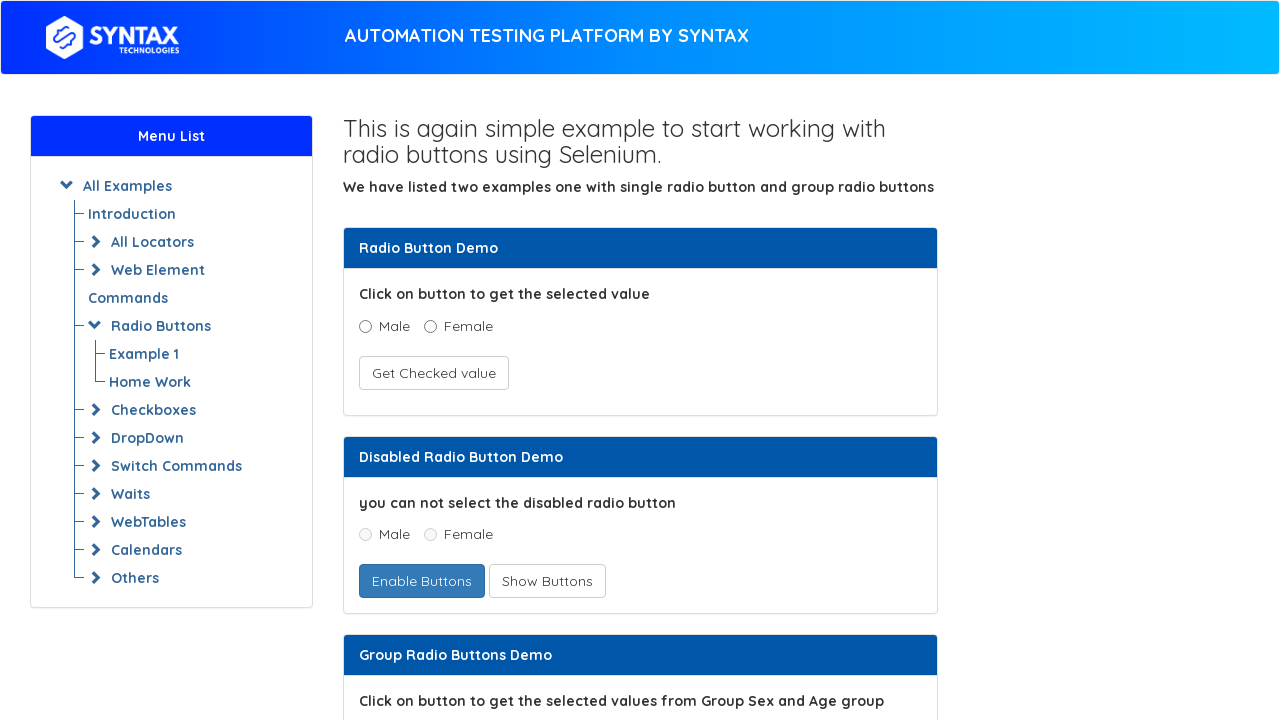

Located age radio button for 5-15 age group
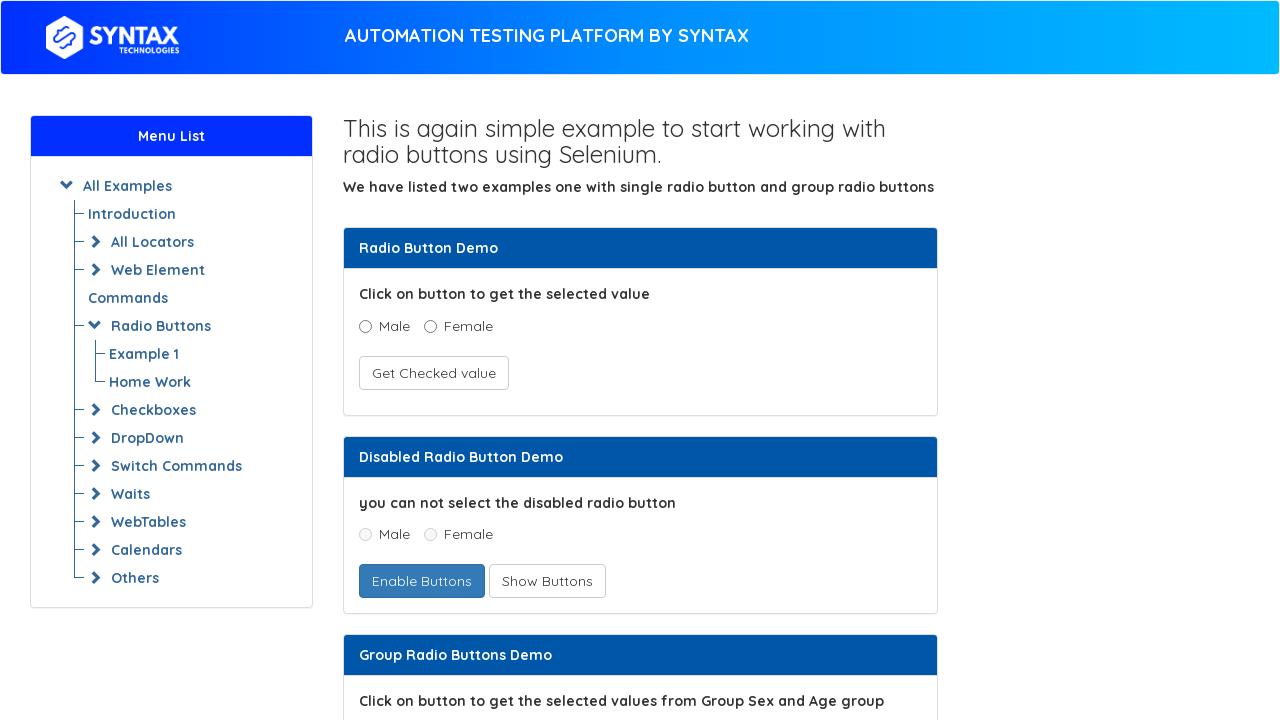

Verified radio button is enabled
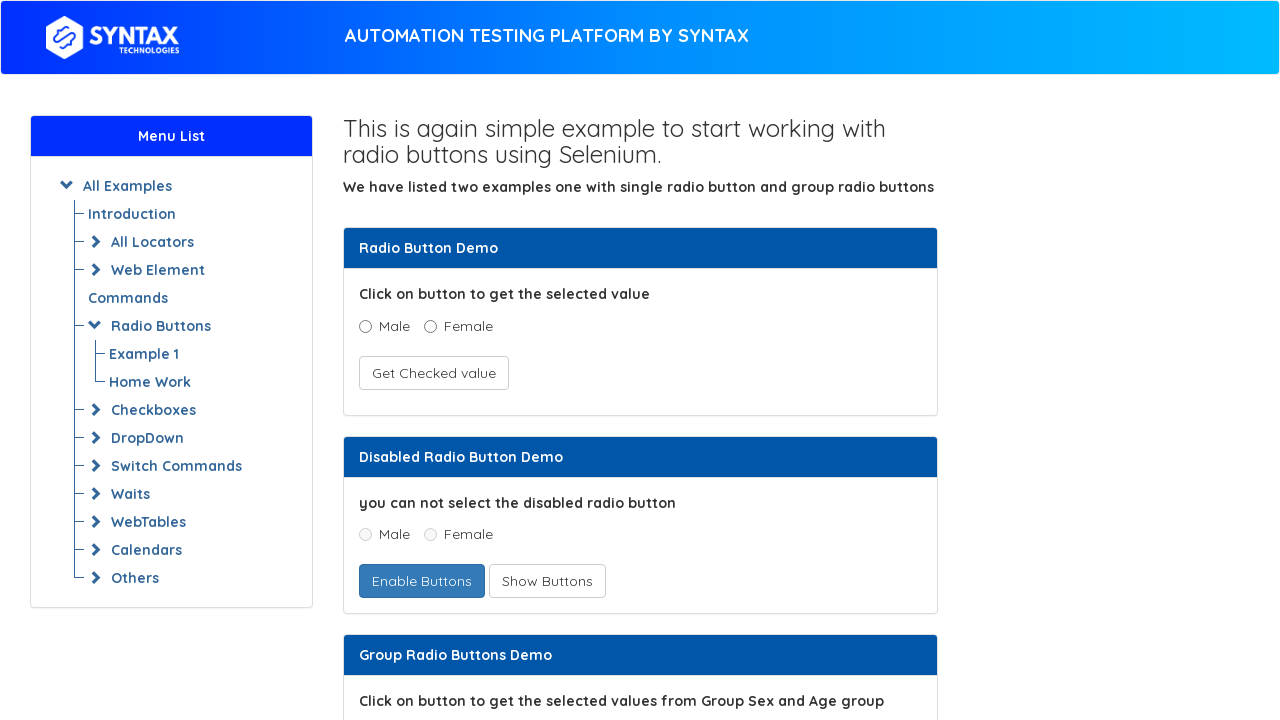

Verified radio button is visible
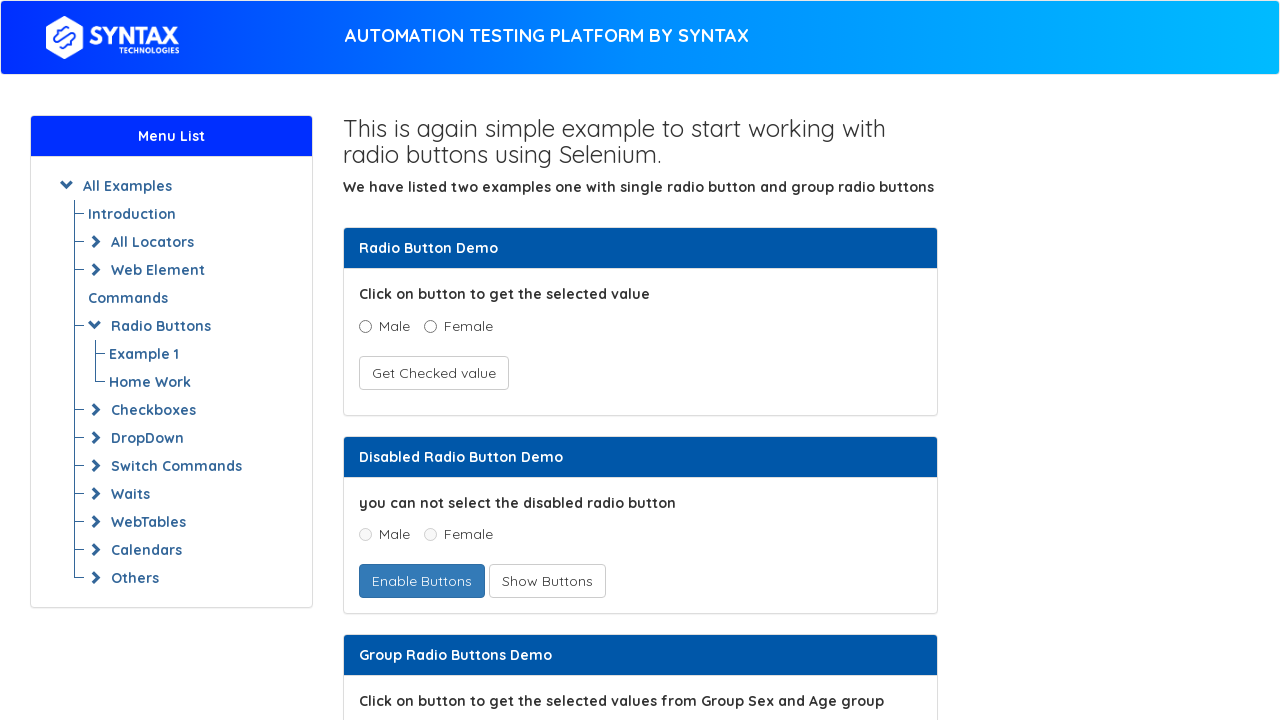

Verified radio button is not checked initially
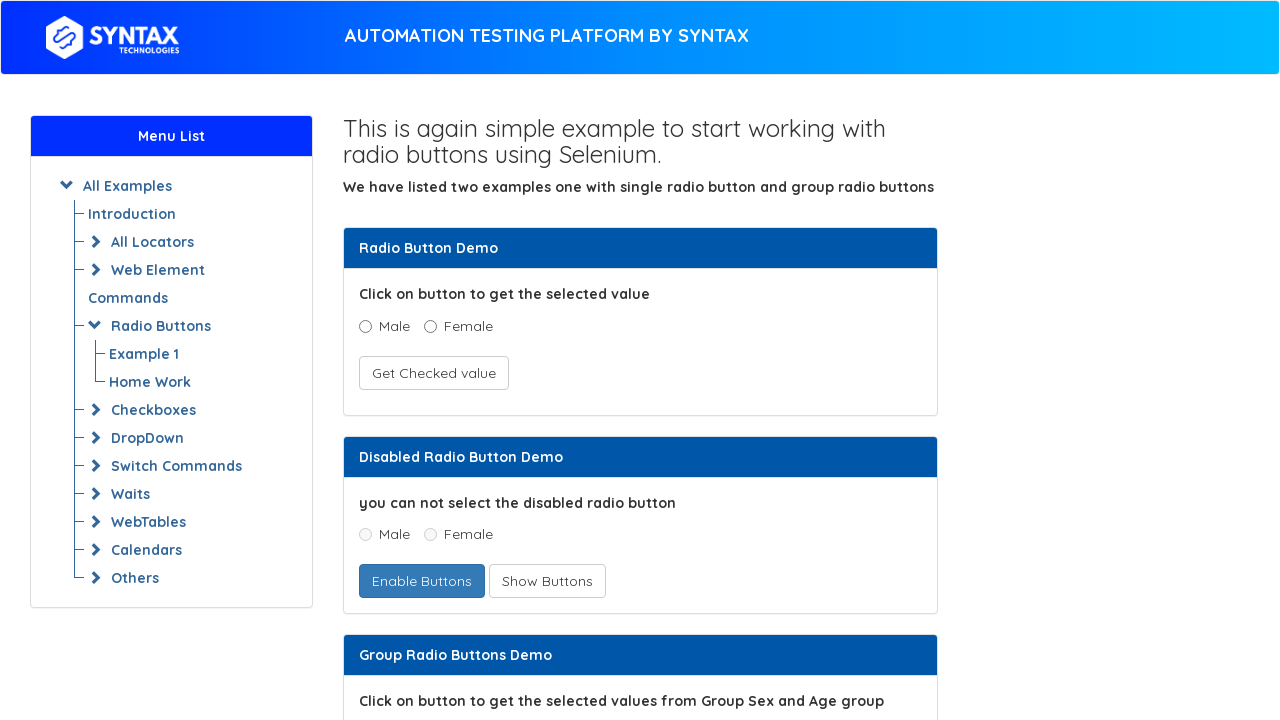

Clicked radio button to select 5-15 age group at (438, 360) on input[value='5 - 15']
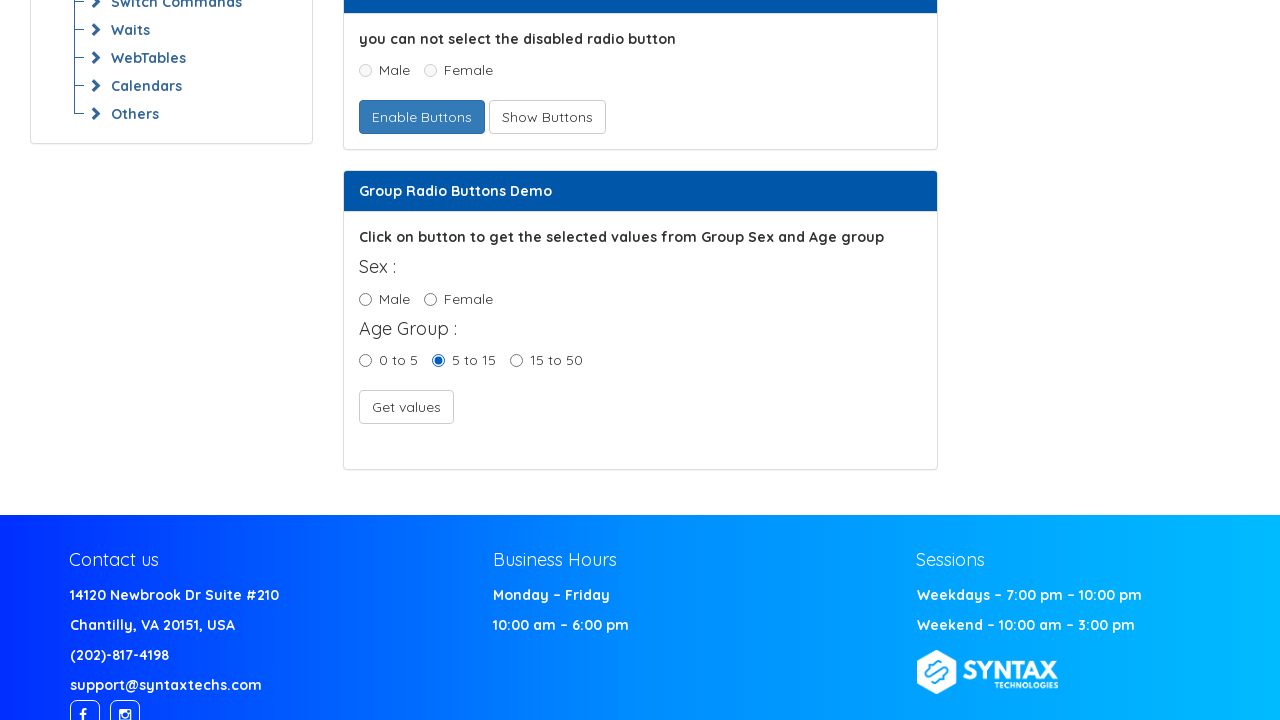

Verified radio button is now checked
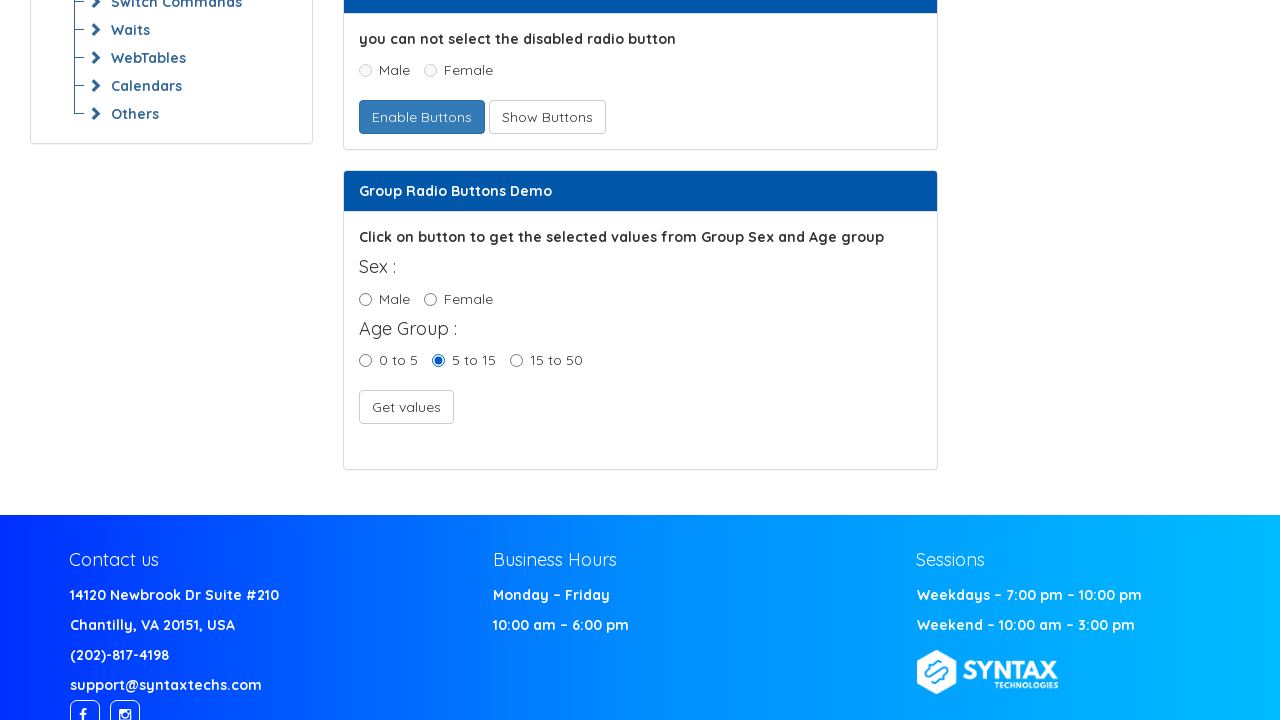

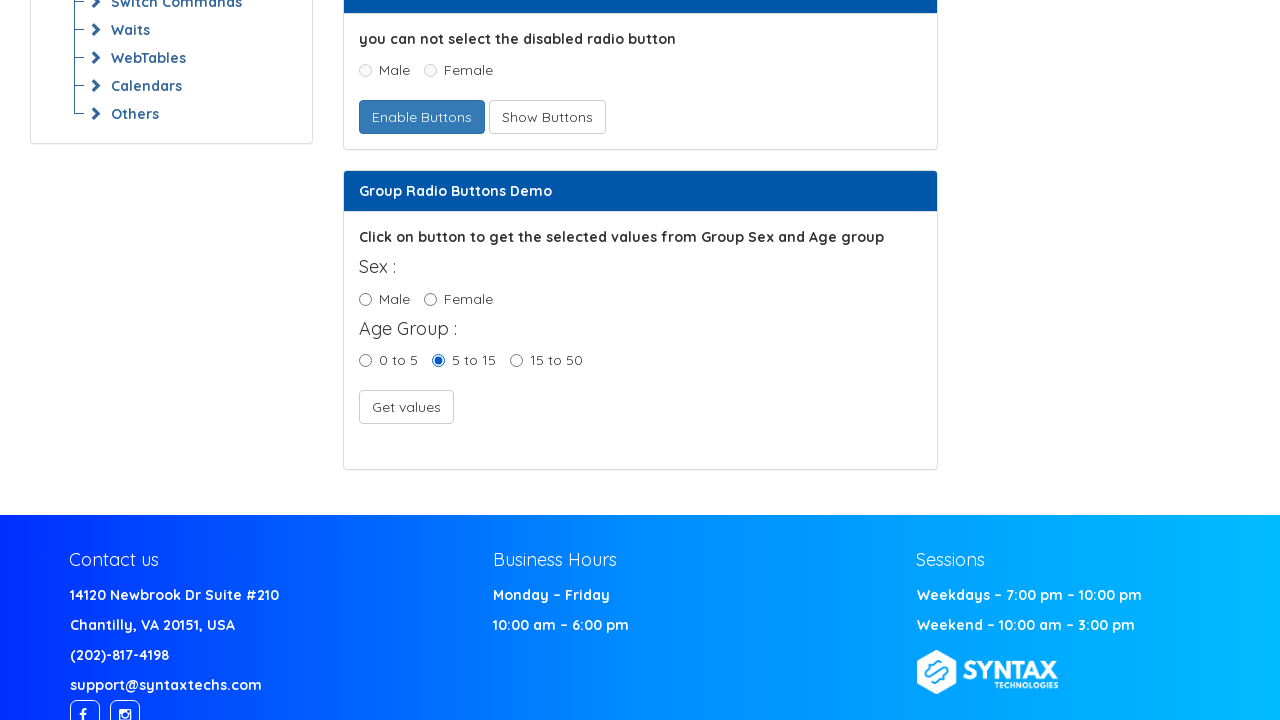